Clicks on the Interactions button and validates that the URL changes to the interactions page

Starting URL: https://demoqa.com/

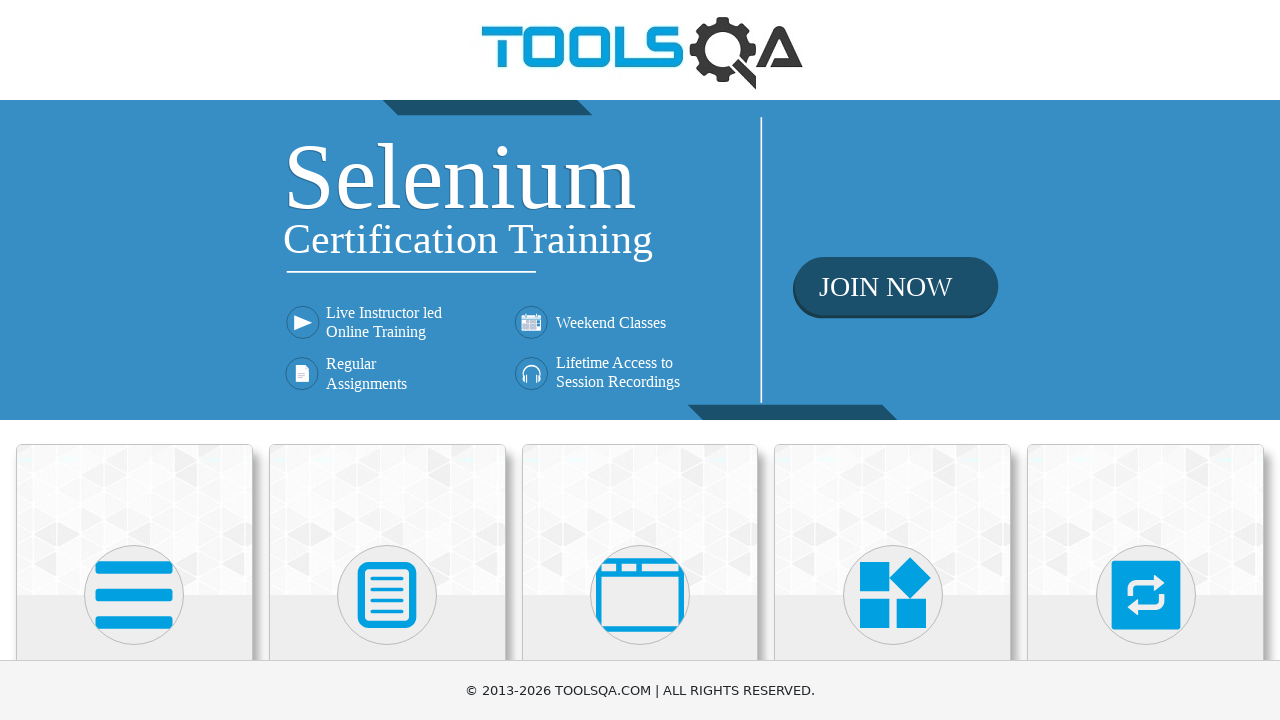

Clicked the Interactions button at (1146, 577) on xpath=//h5[text()='Interactions']/../..
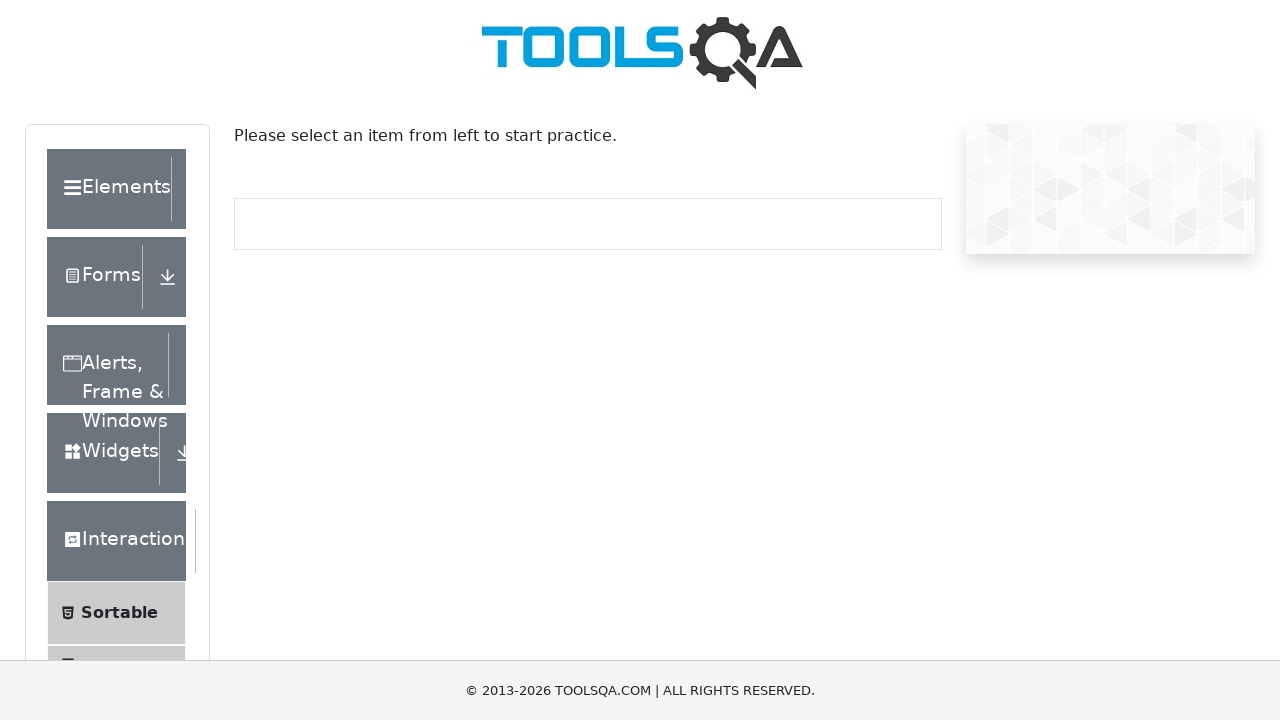

Waited for page load to complete
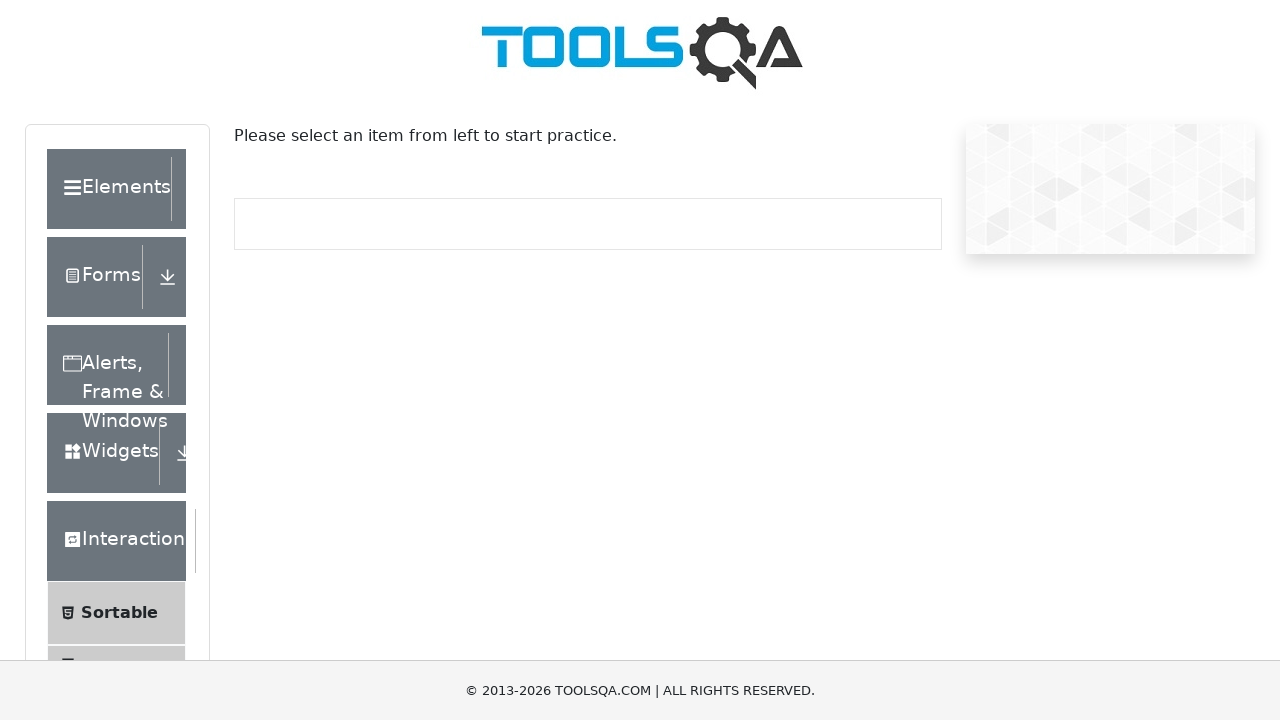

Retrieved current URL from page
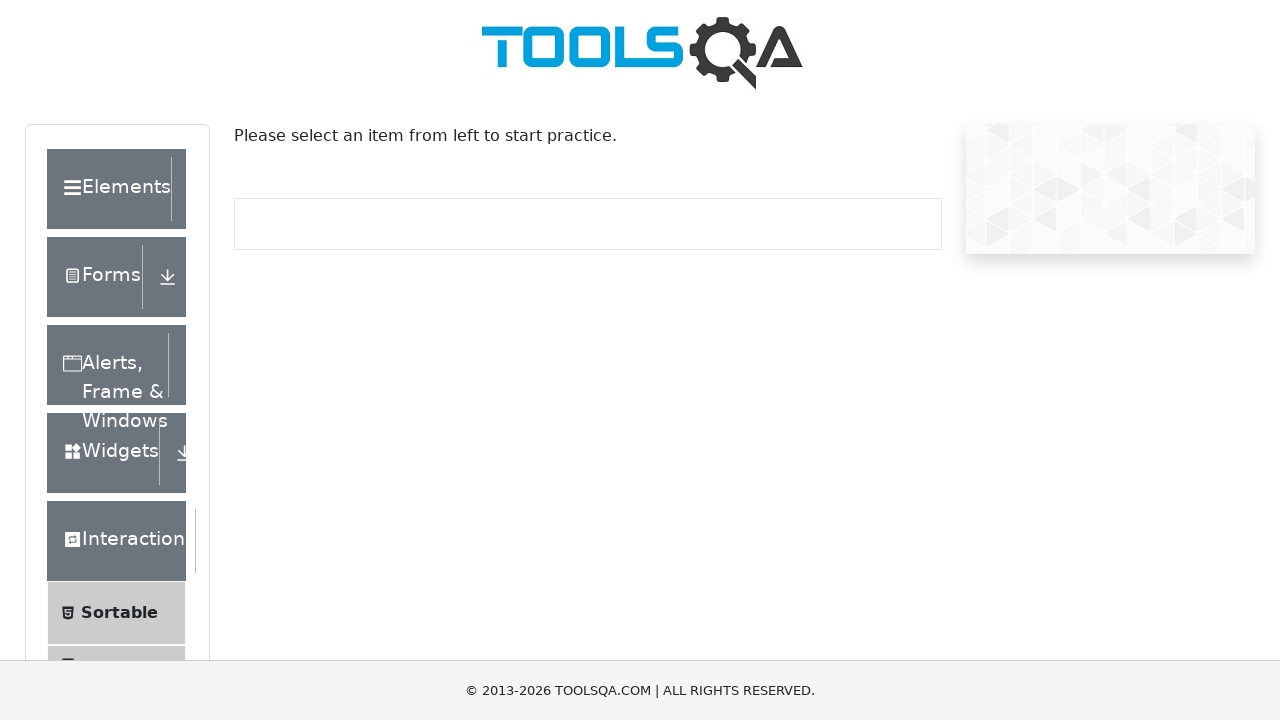

Validated that URL changed to interactions page (https://demoqa.com/interaction)
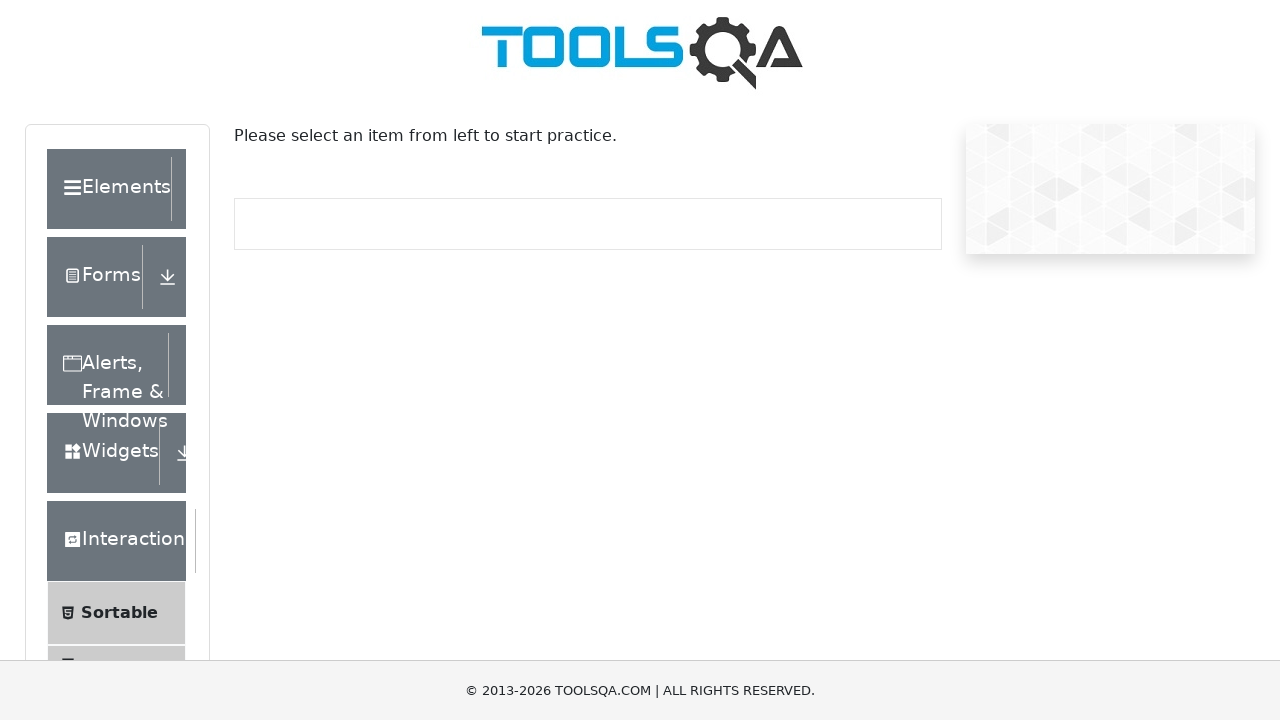

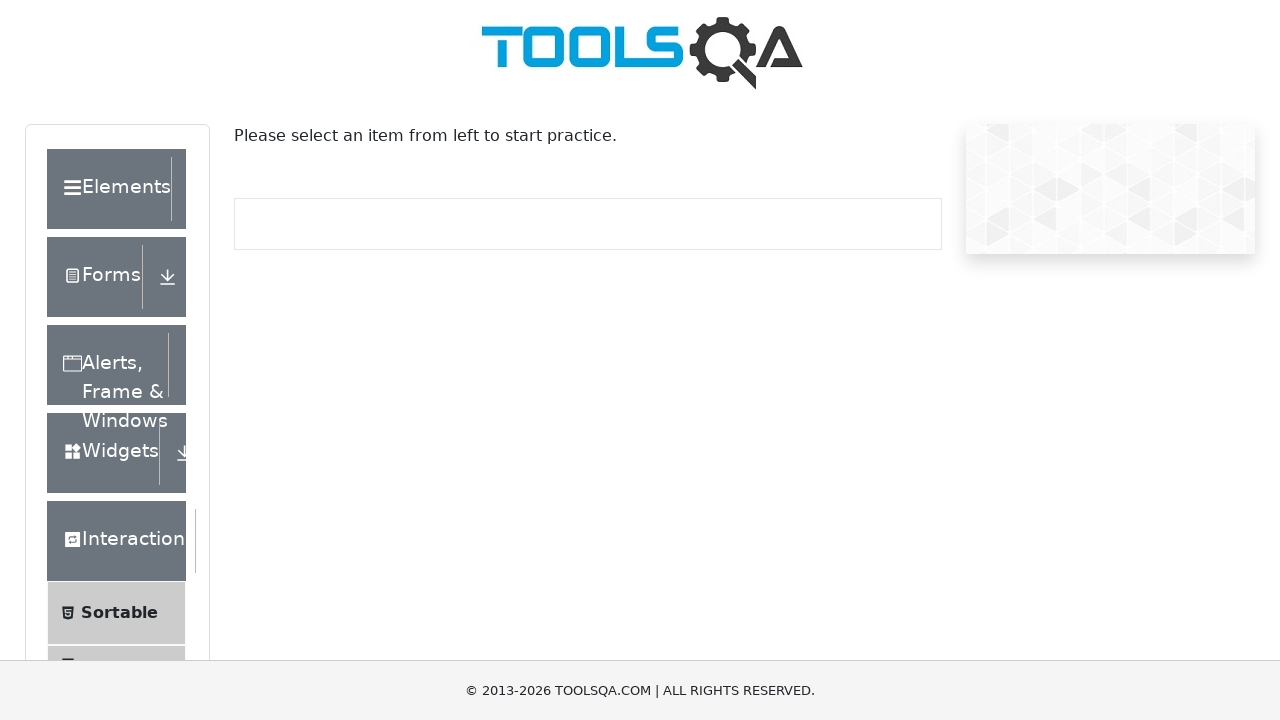